Tests dropdown selection functionality by selecting countries using different methods (by value, by index, and by visible text)

Starting URL: https://dgotlieb.github.io/CountryList/index.html

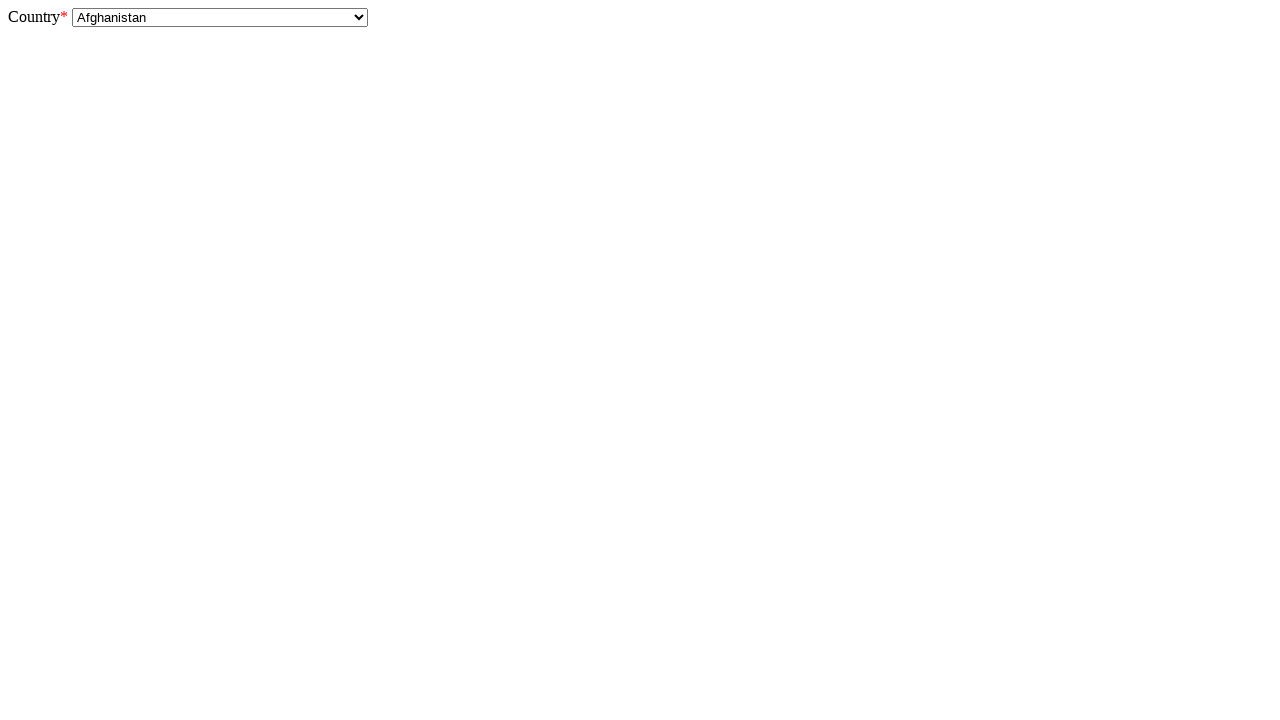

Selected country by value 'IL' (Israel) on #country
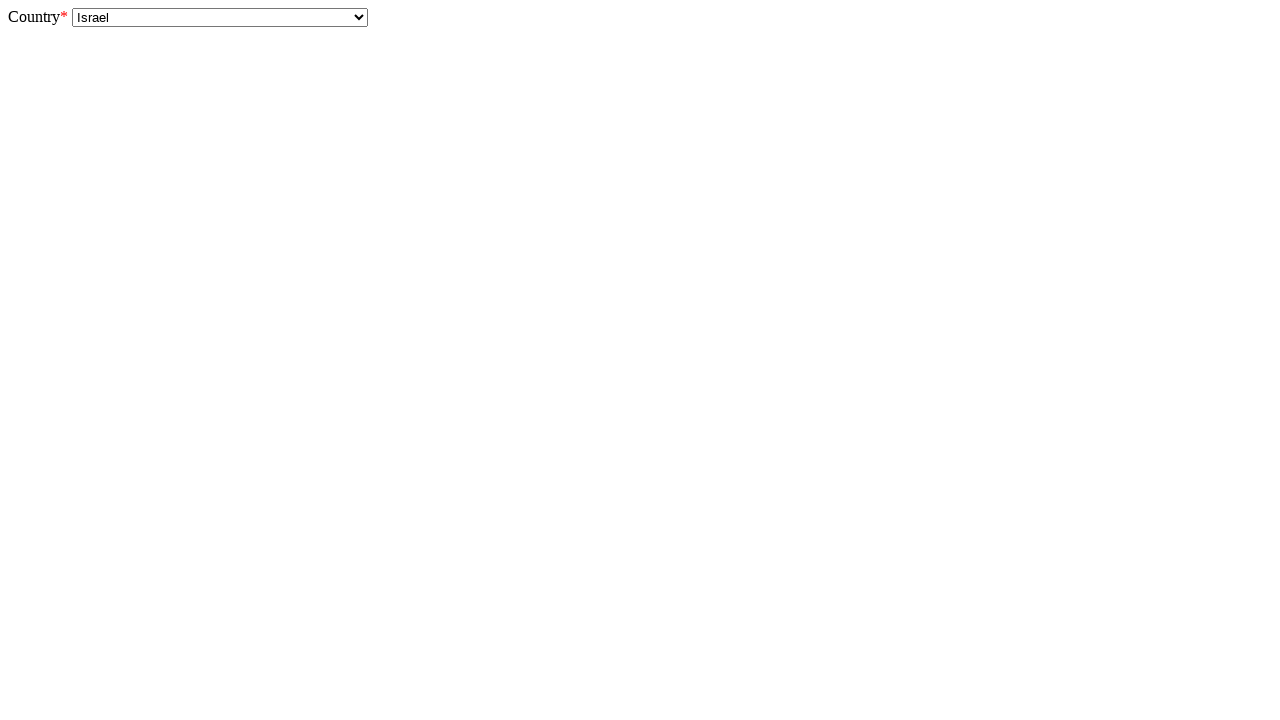

Selected country by index 100 on #country
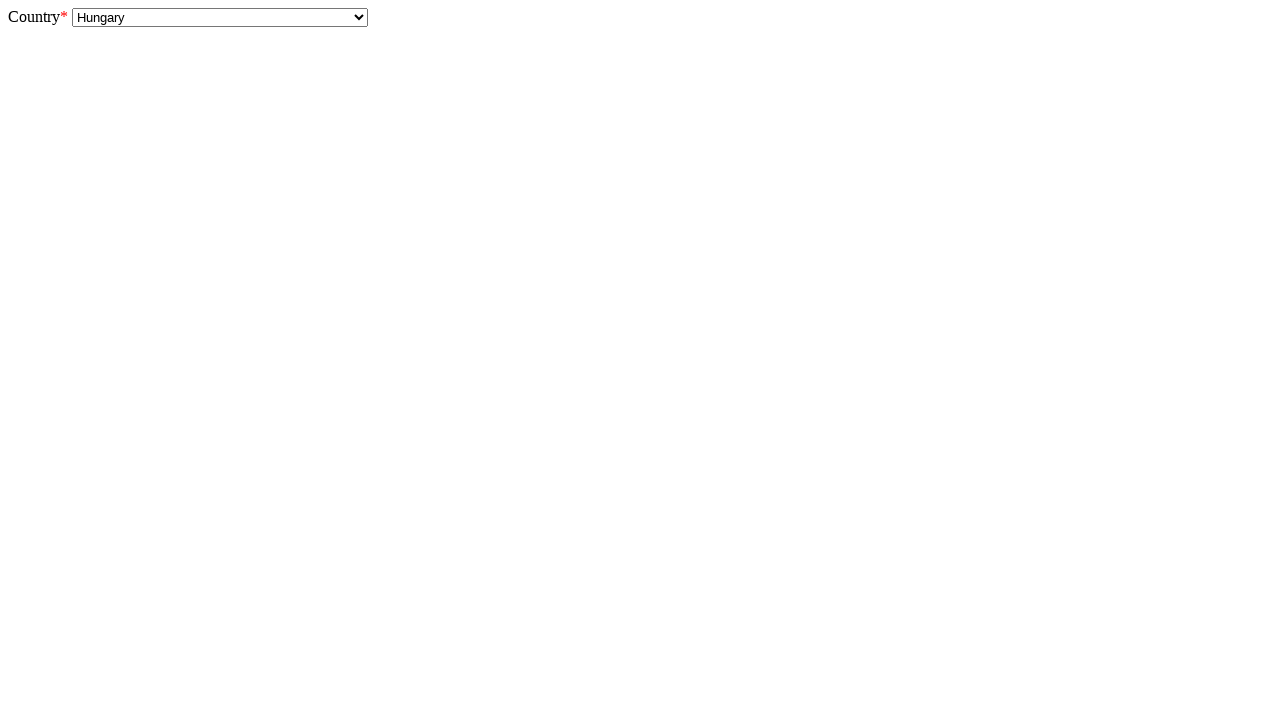

Selected country by visible text 'Italy' on #country
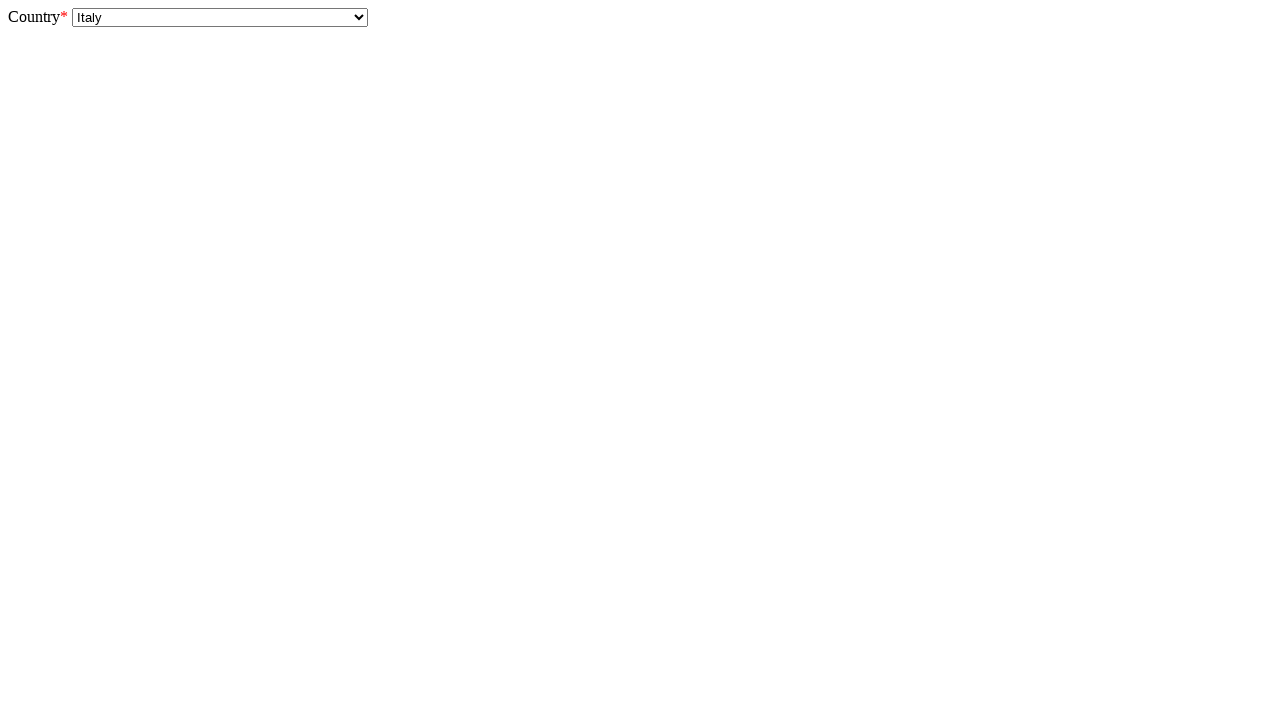

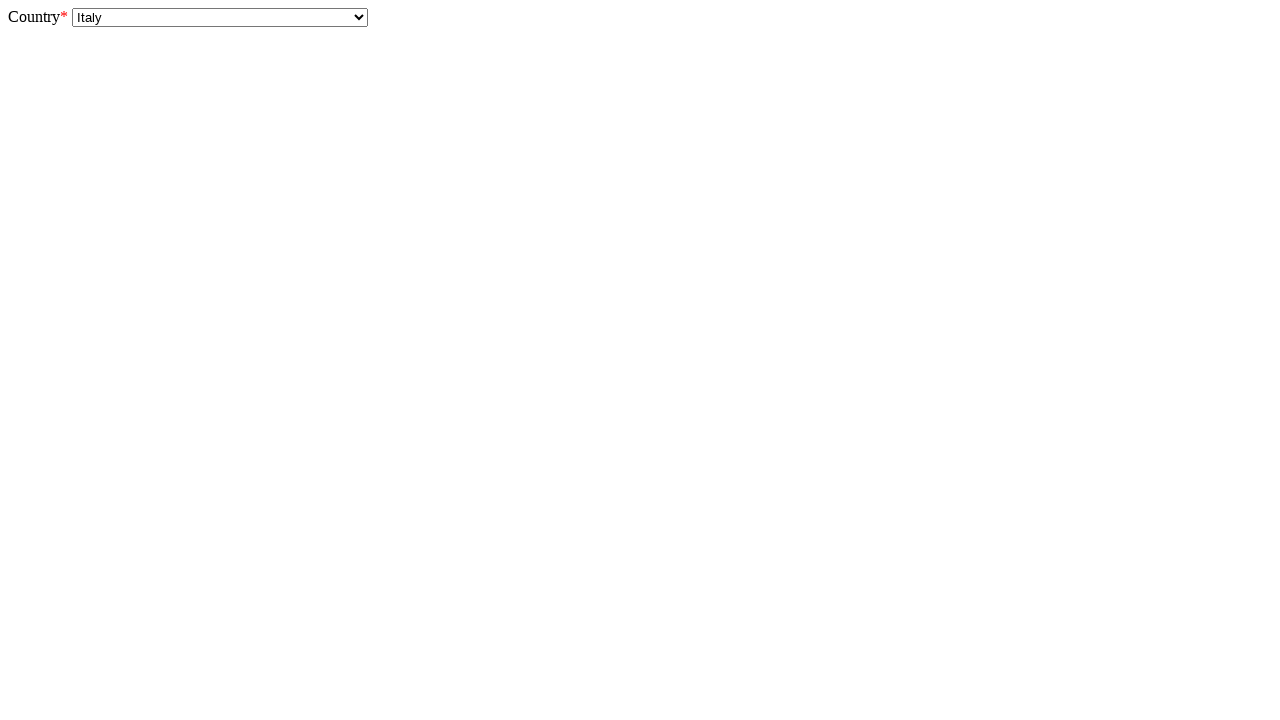